Tests dropdown selection functionality by selecting different options using value and index

Starting URL: https://bonigarcia.dev/selenium-webdriver-java/web-form.html

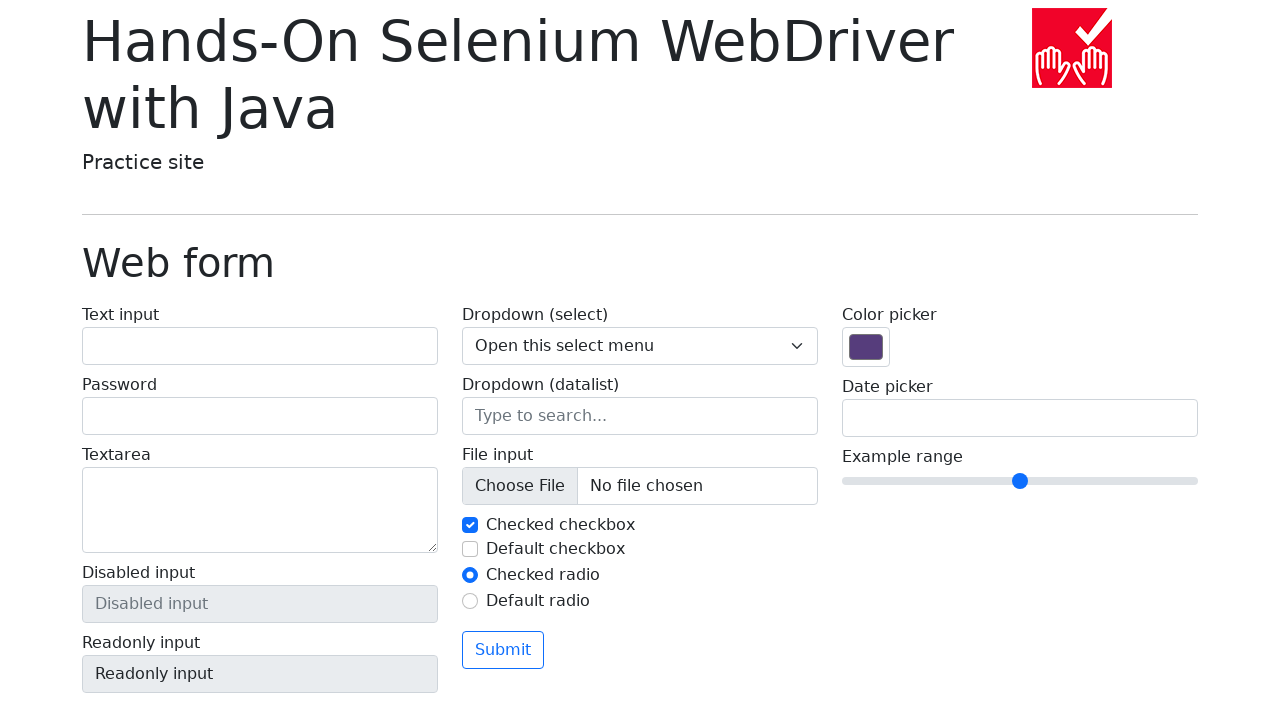

Selected dropdown option with value '2' on select[name='my-select']
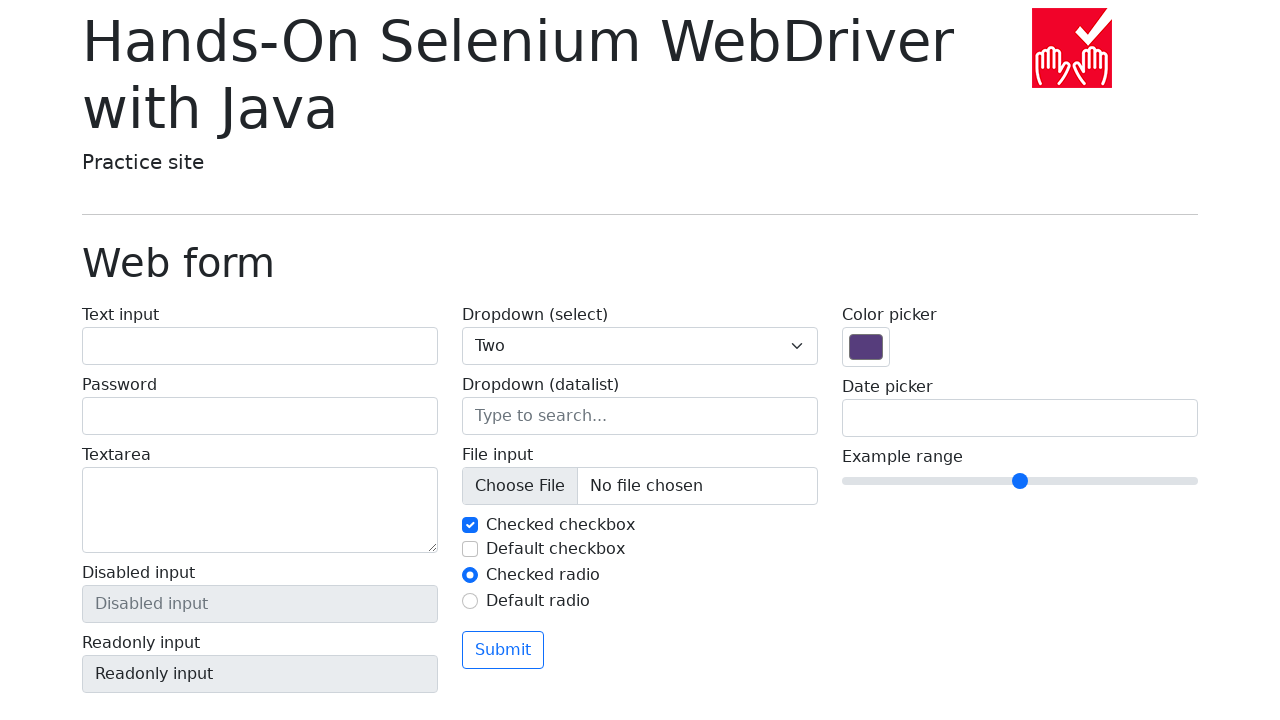

Selected dropdown option at index 0 (first option) on select[name='my-select']
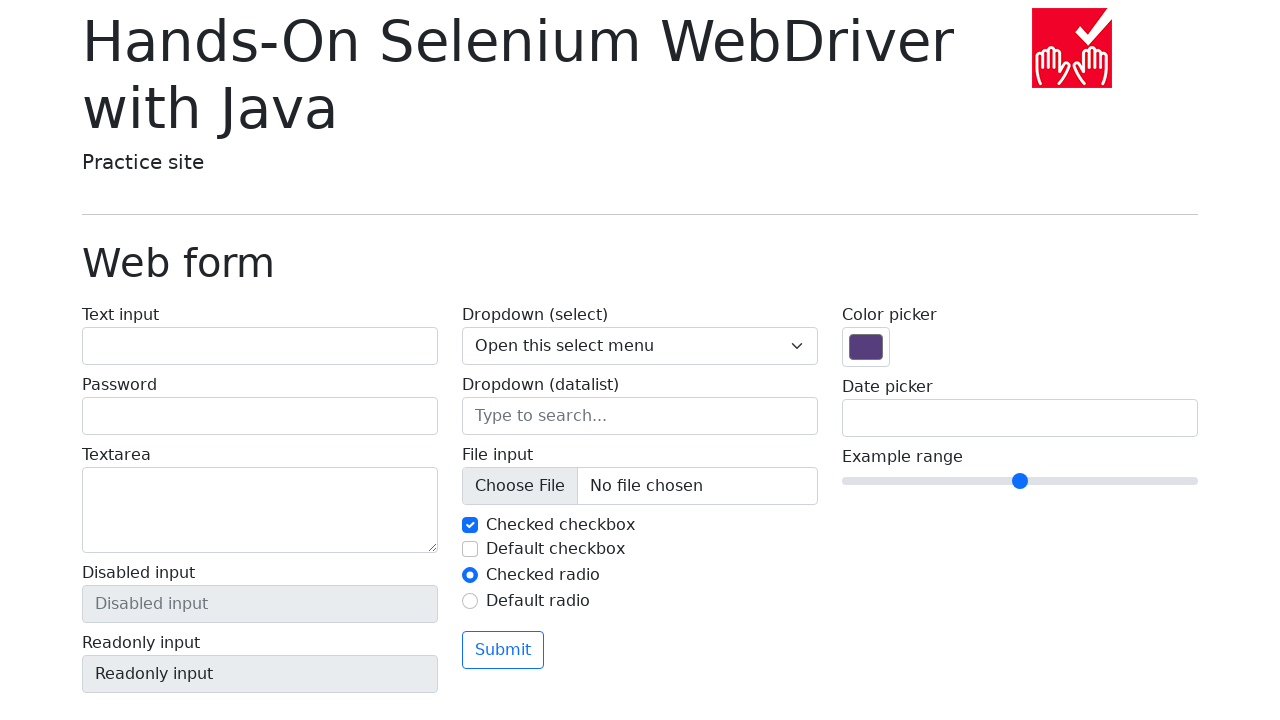

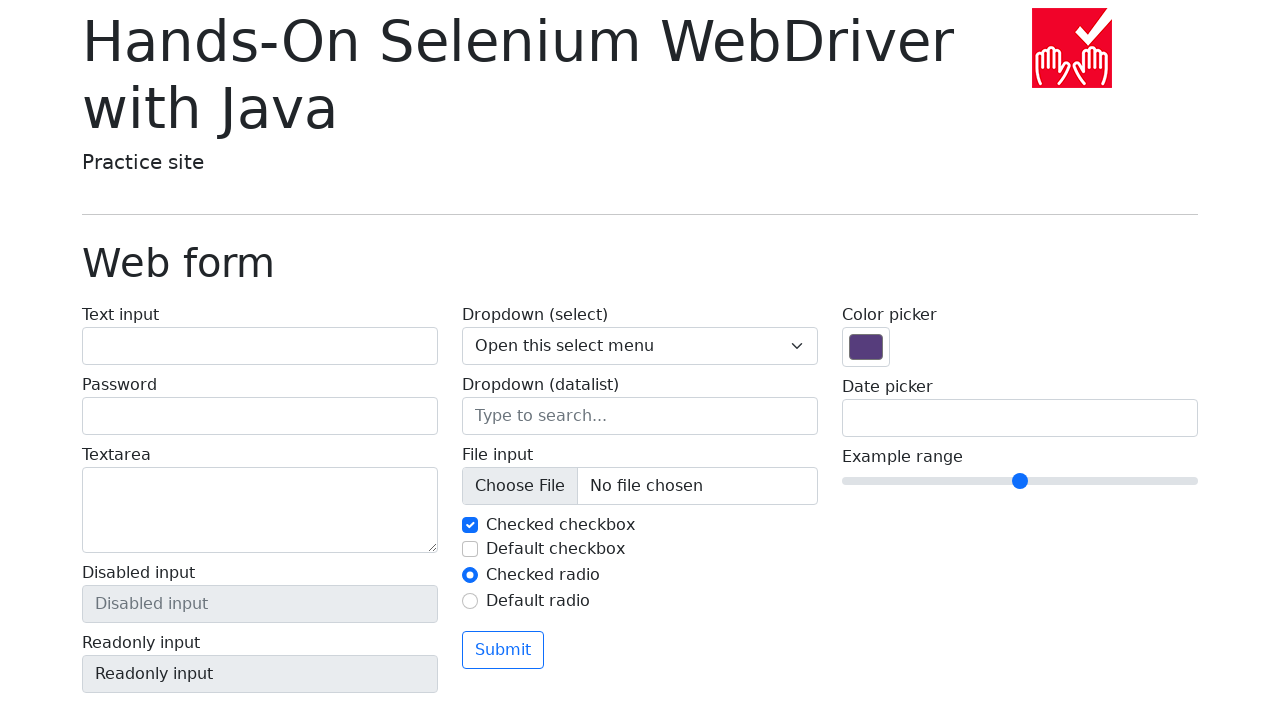